Tests custom dropdown selection by clicking the salutation dropdown and selecting "Mrs." option from the jQuery UI selectmenu demo.

Starting URL: https://jqueryui.com/resources/demos/selectmenu/default.html

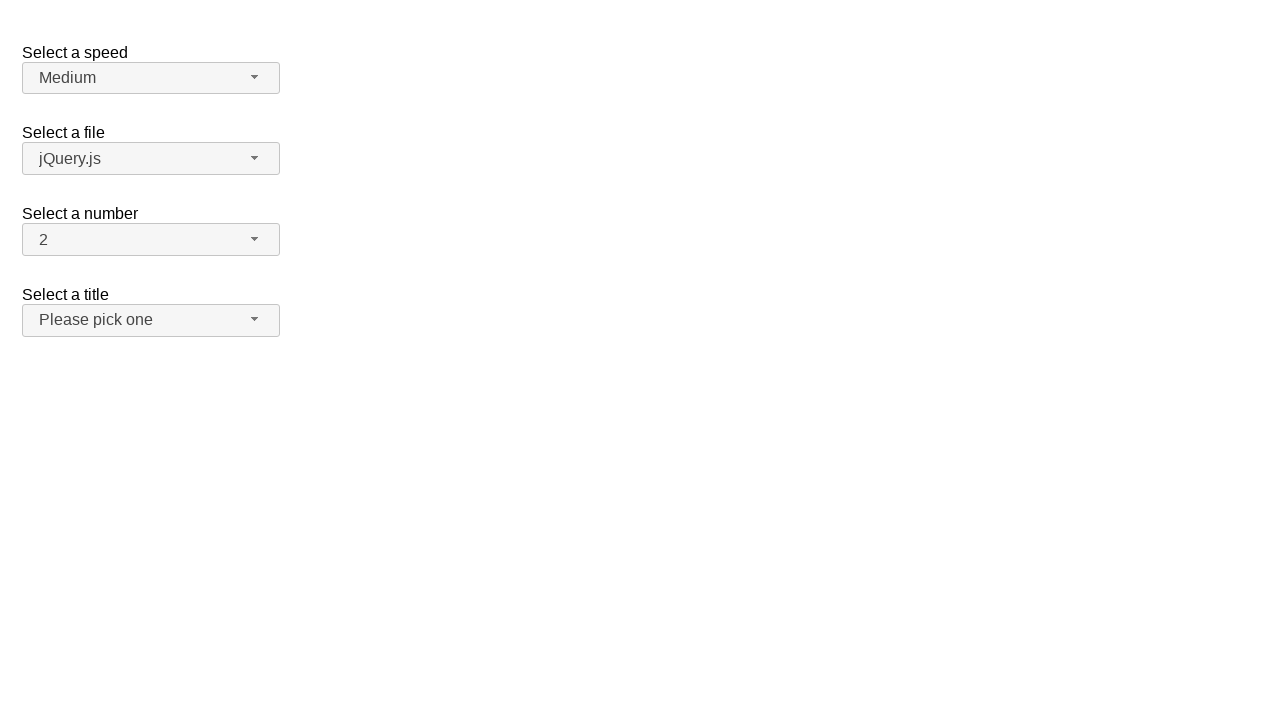

Clicked on salutation dropdown button to open it at (151, 320) on xpath=//span[@id='salutation-button']
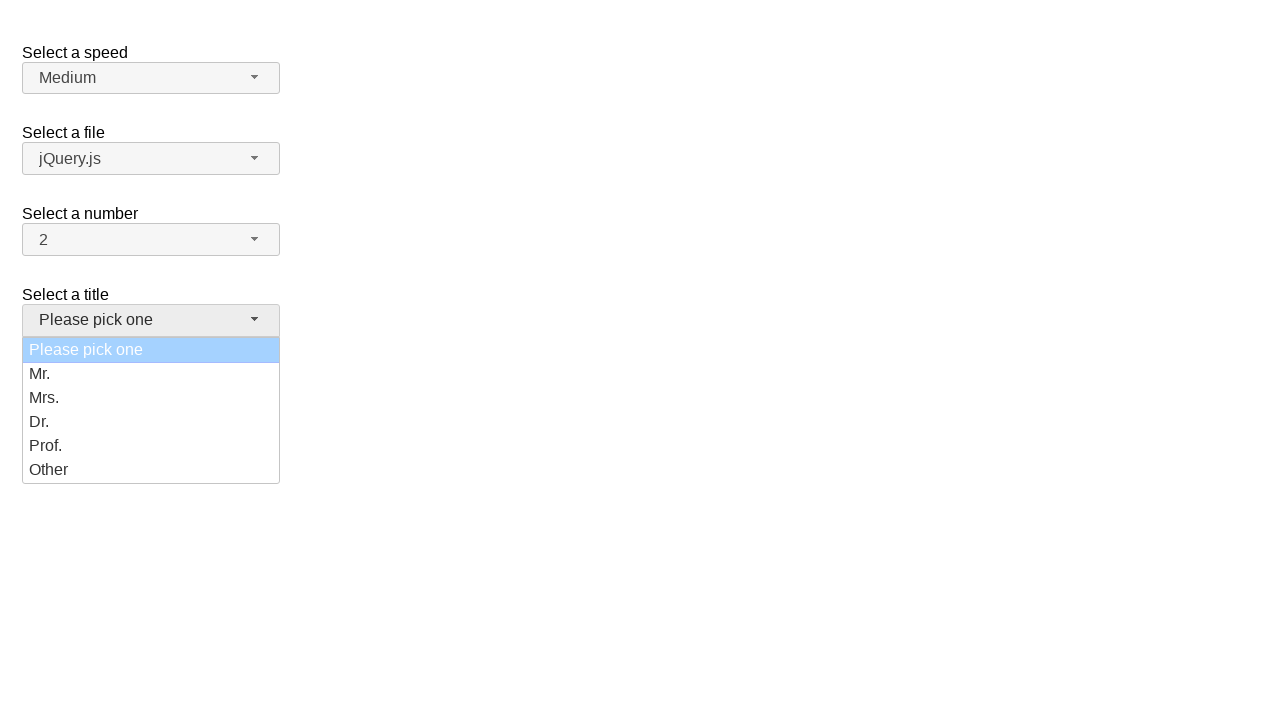

Dropdown menu appeared
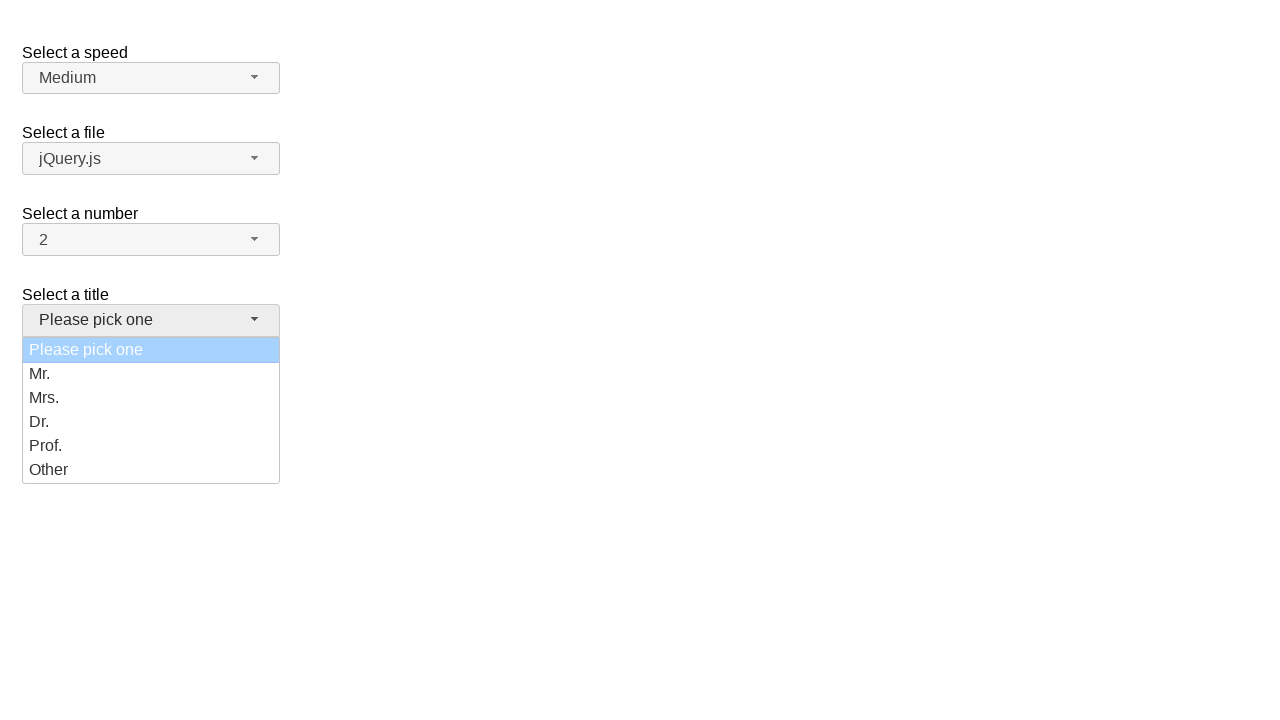

Selected 'Mrs.' option from dropdown menu at (151, 398) on xpath=//ul[@id='salutation-menu']//div[text()='Mrs.']
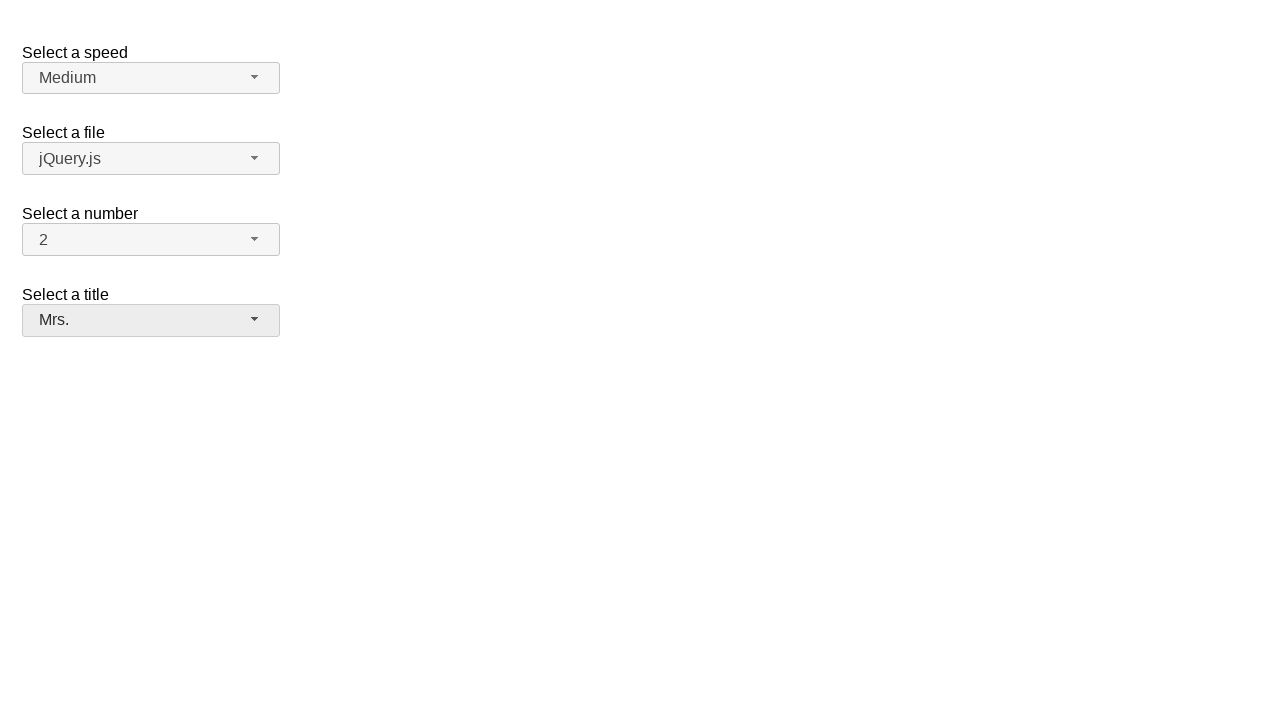

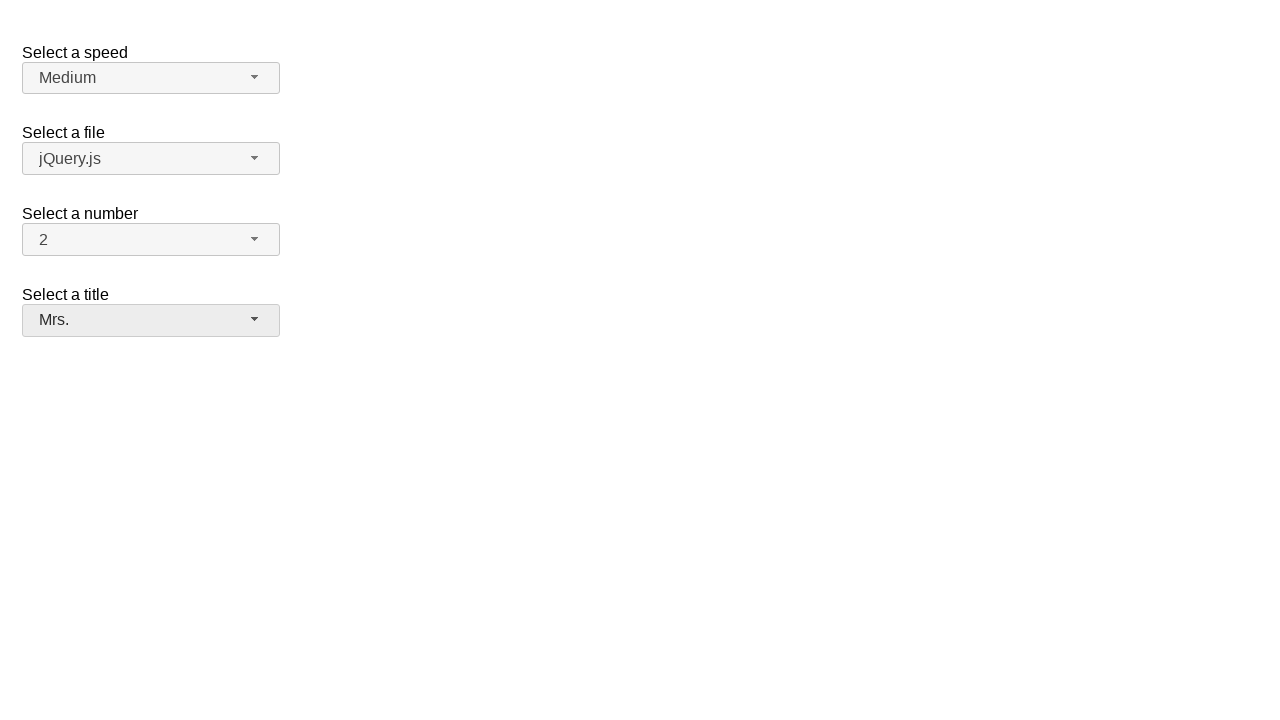